Navigates to a job listings page on Computrabajo Argentina and verifies that job articles are displayed, then navigates to the second page to check pagination works.

Starting URL: https://ar.computrabajo.com/empleos-en-capital-federal?by=publicationtime&pubdate=3&p=1

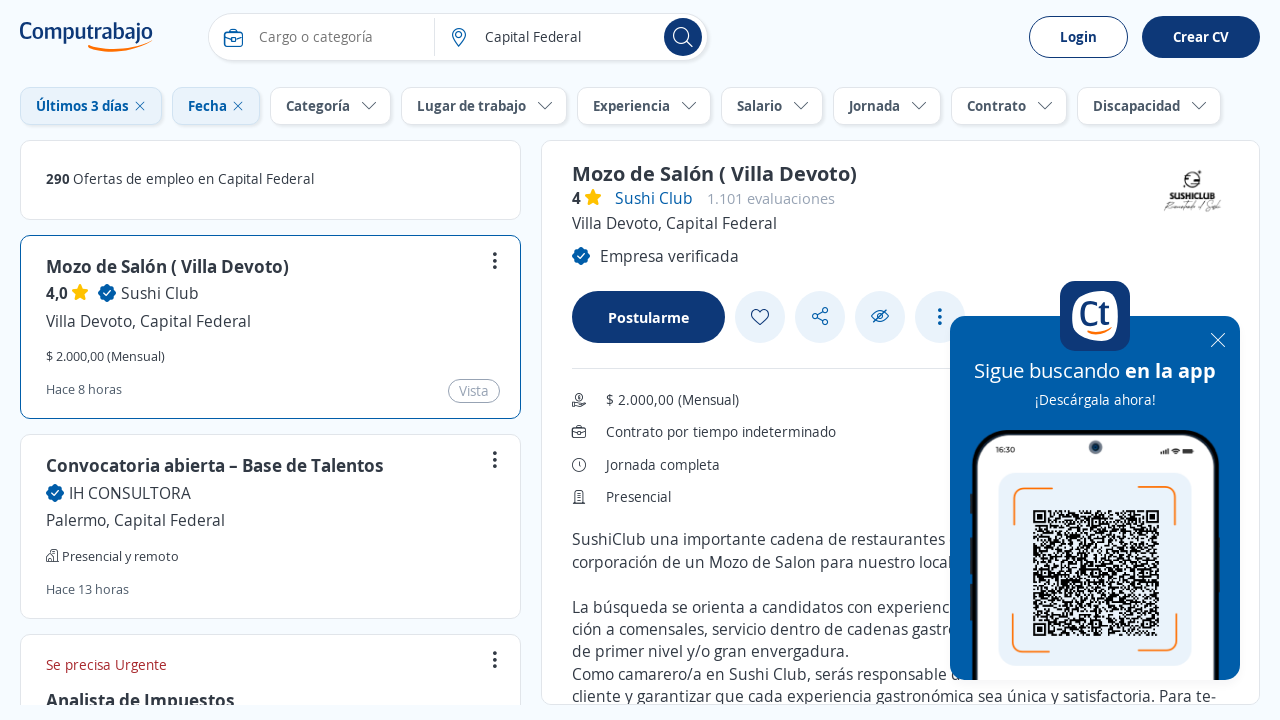

Waited for job listing articles to load on first page
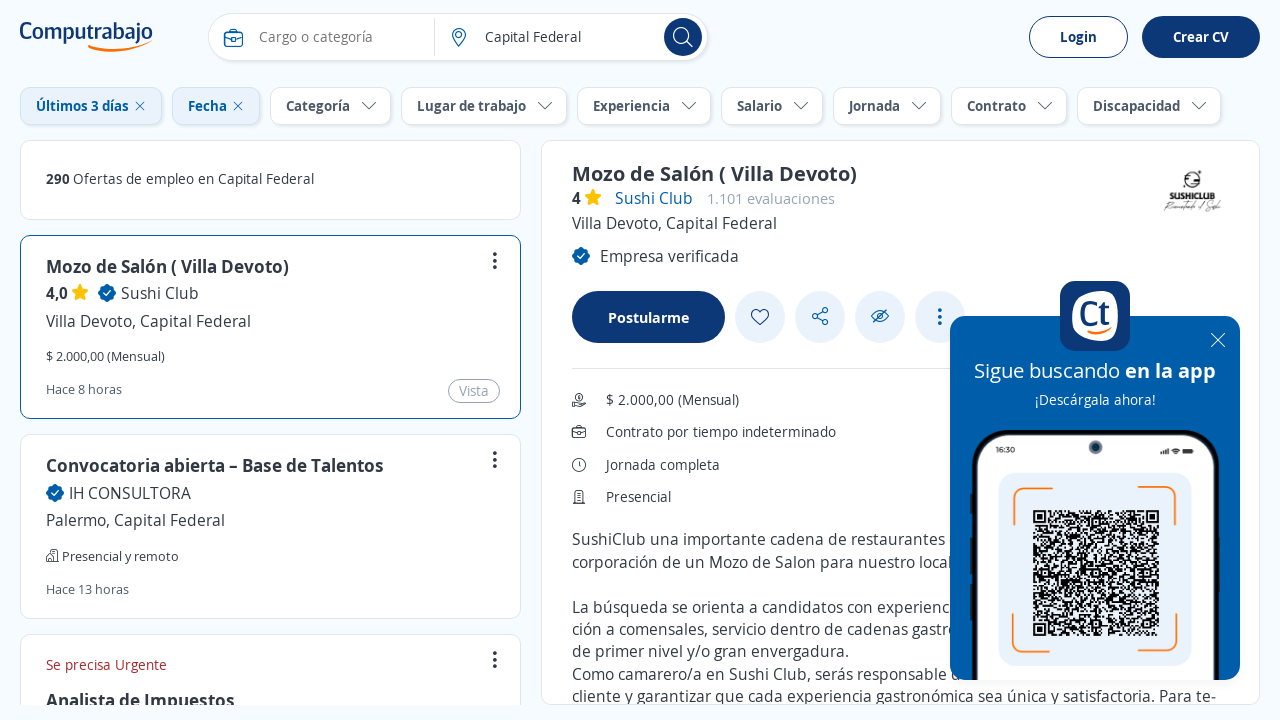

Located all article elements on the page
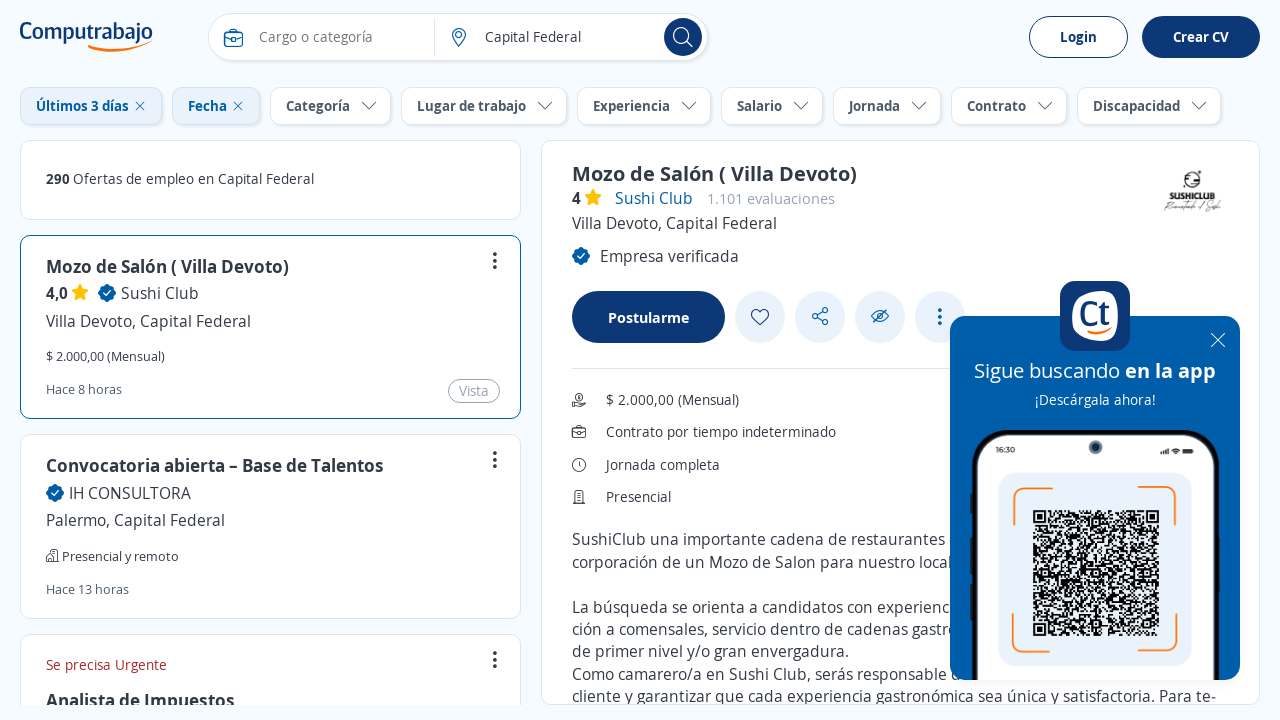

Verified first article is present and visible
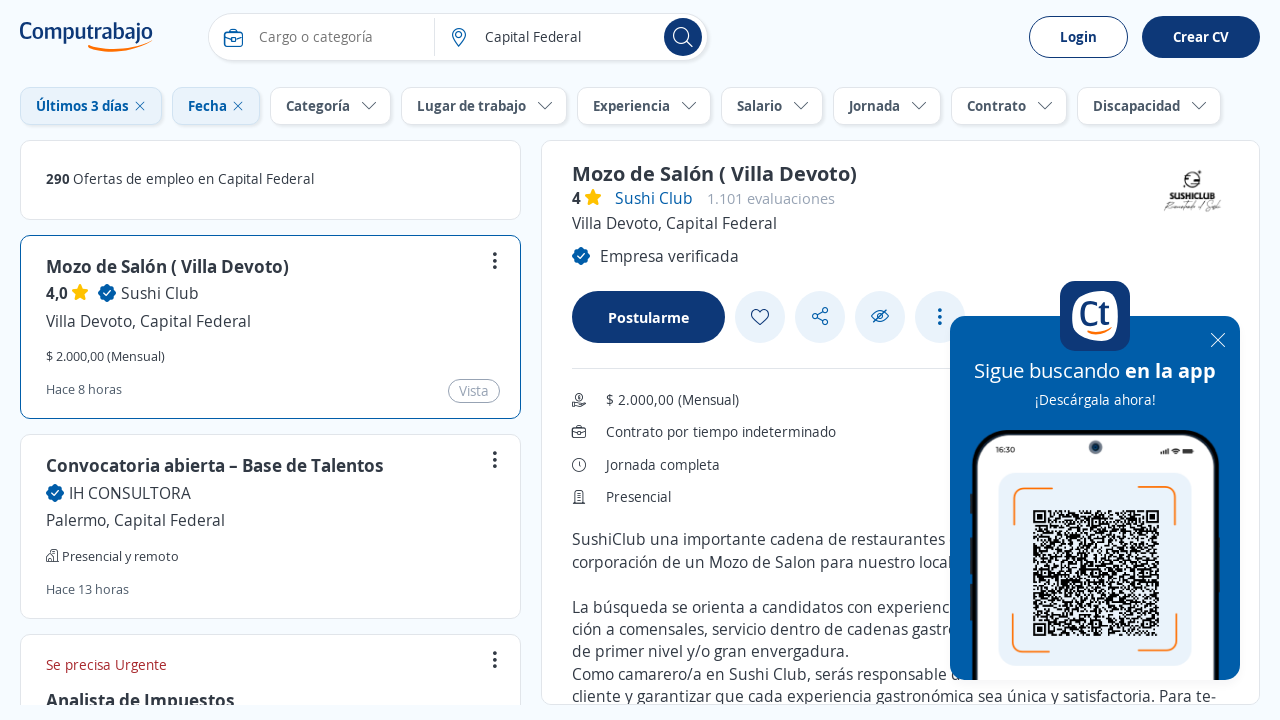

Navigated to second page of job listings
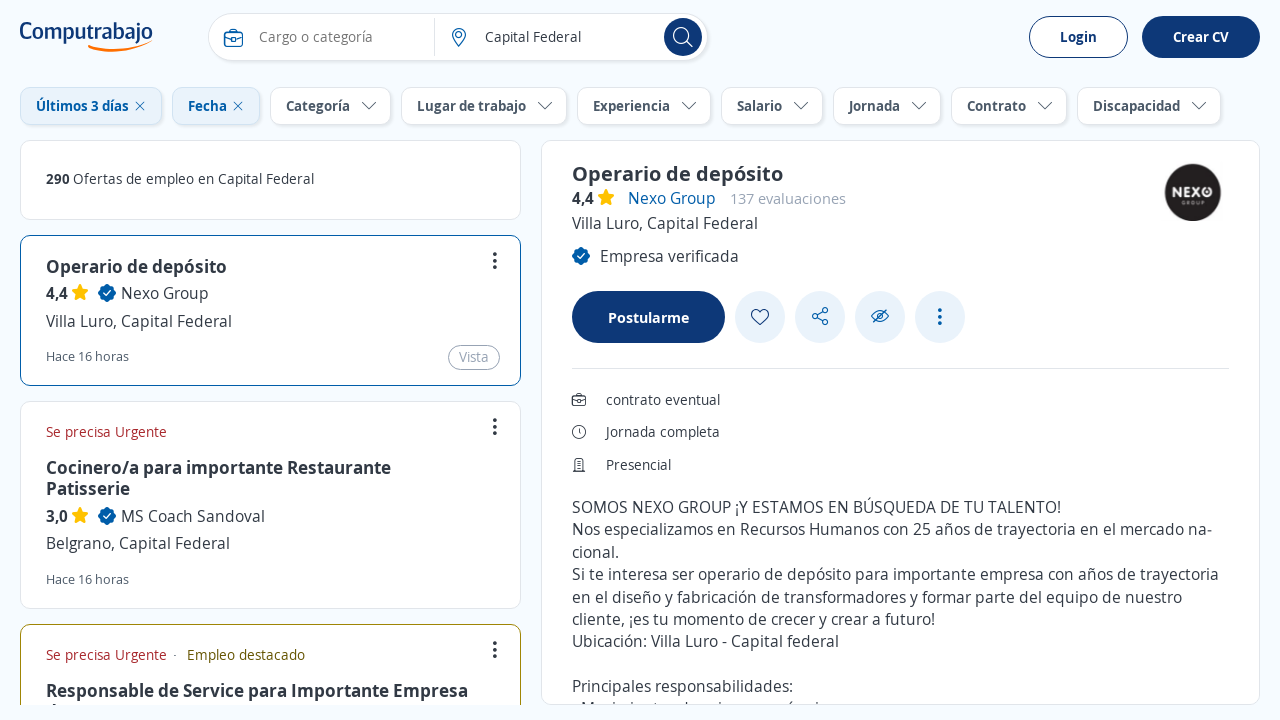

Waited for job listing articles to load on second page
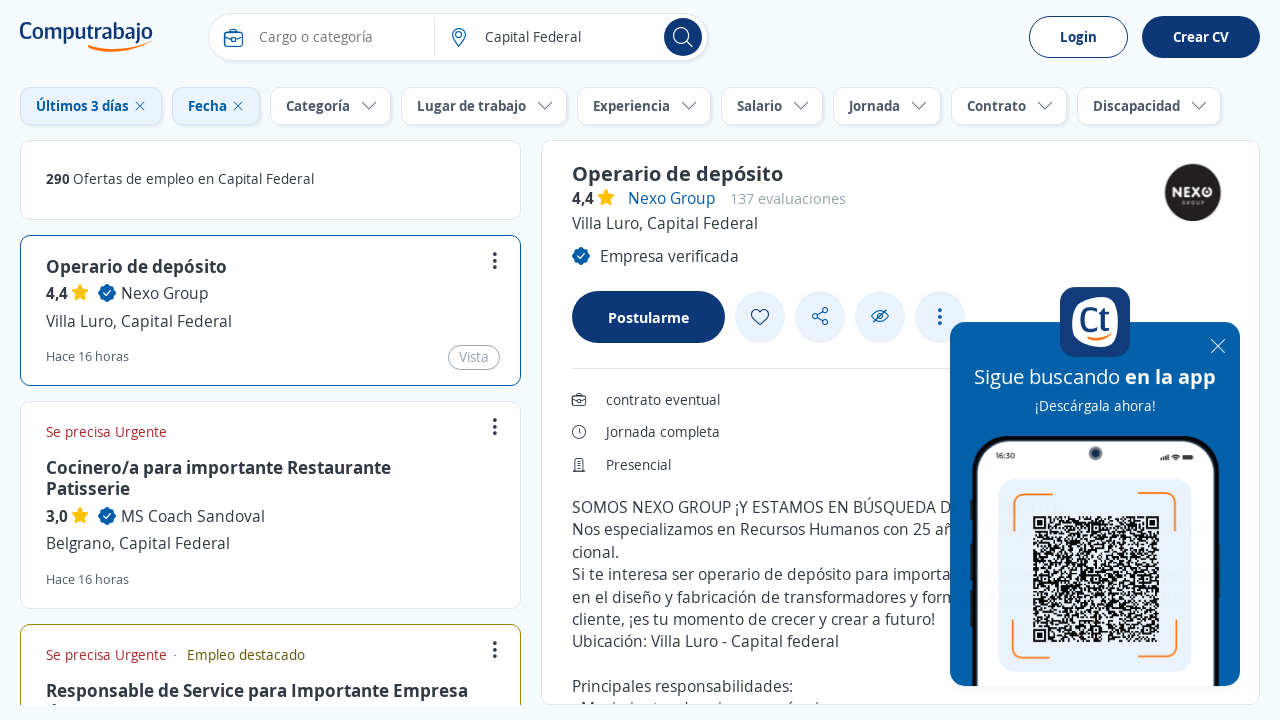

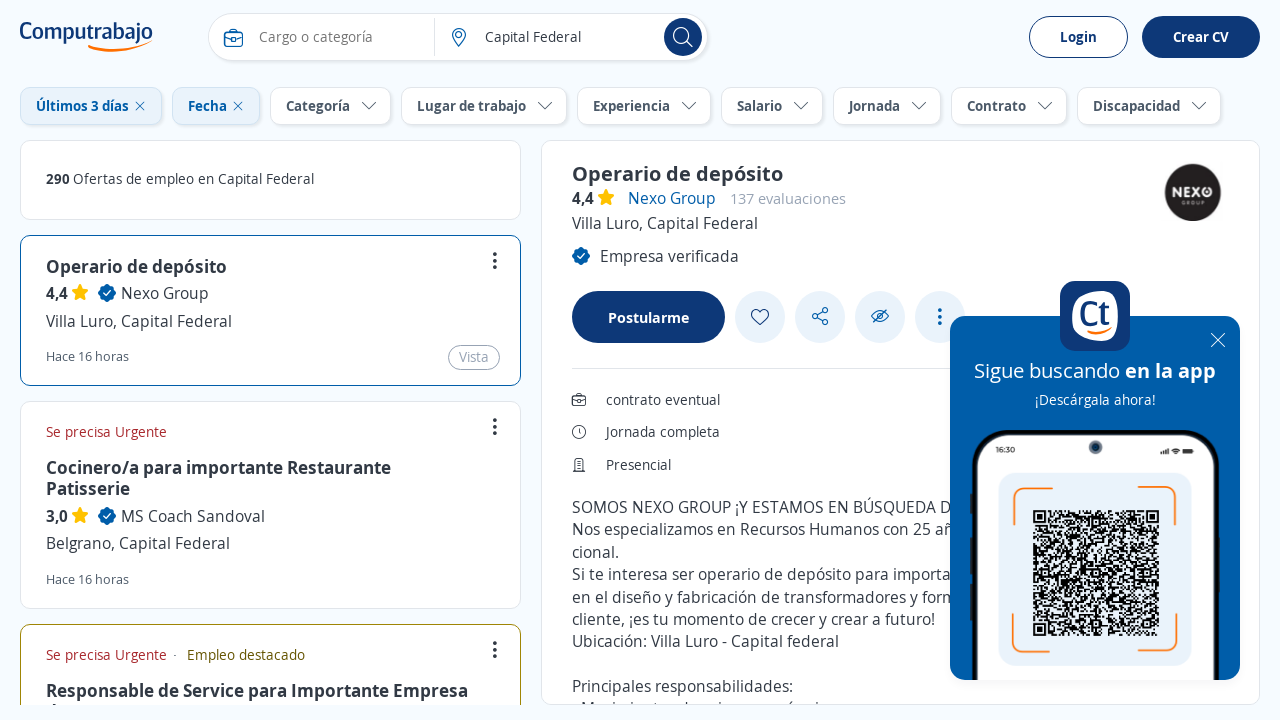